Tests slider interaction by moving to a specific position on the slider element and clicking it

Starting URL: https://demoqa.com/slider/

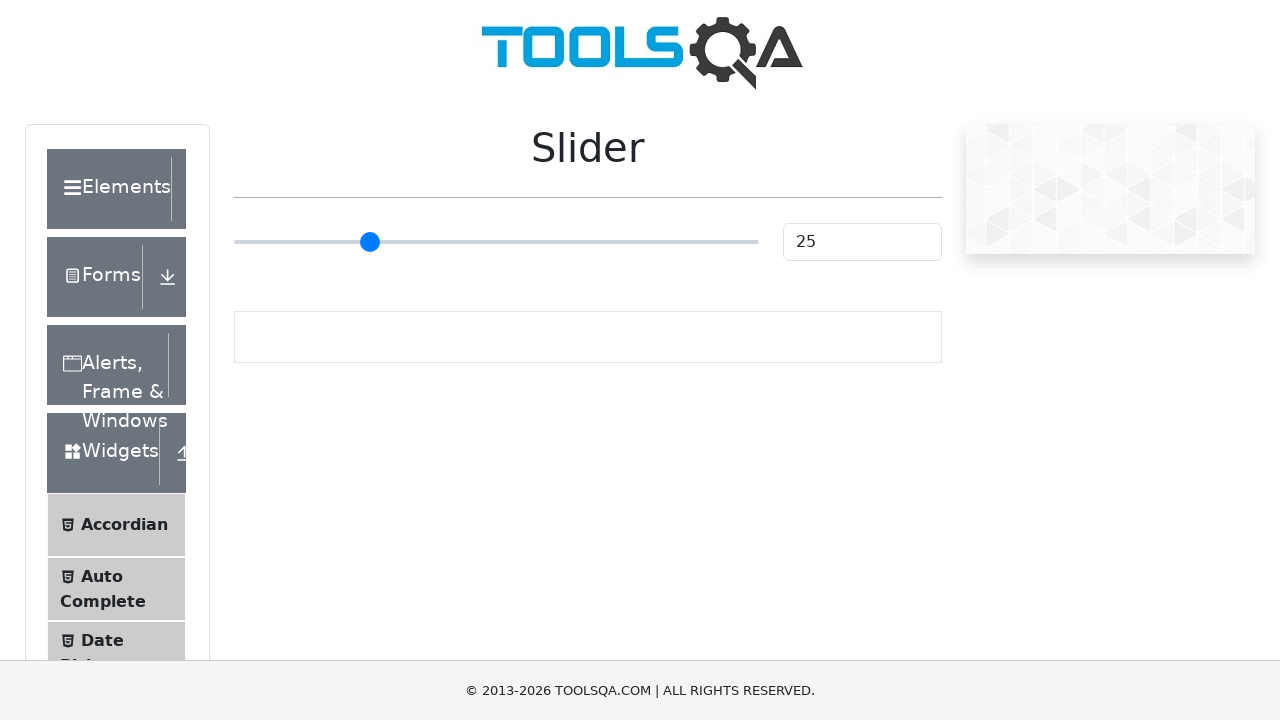

Located the slider container element
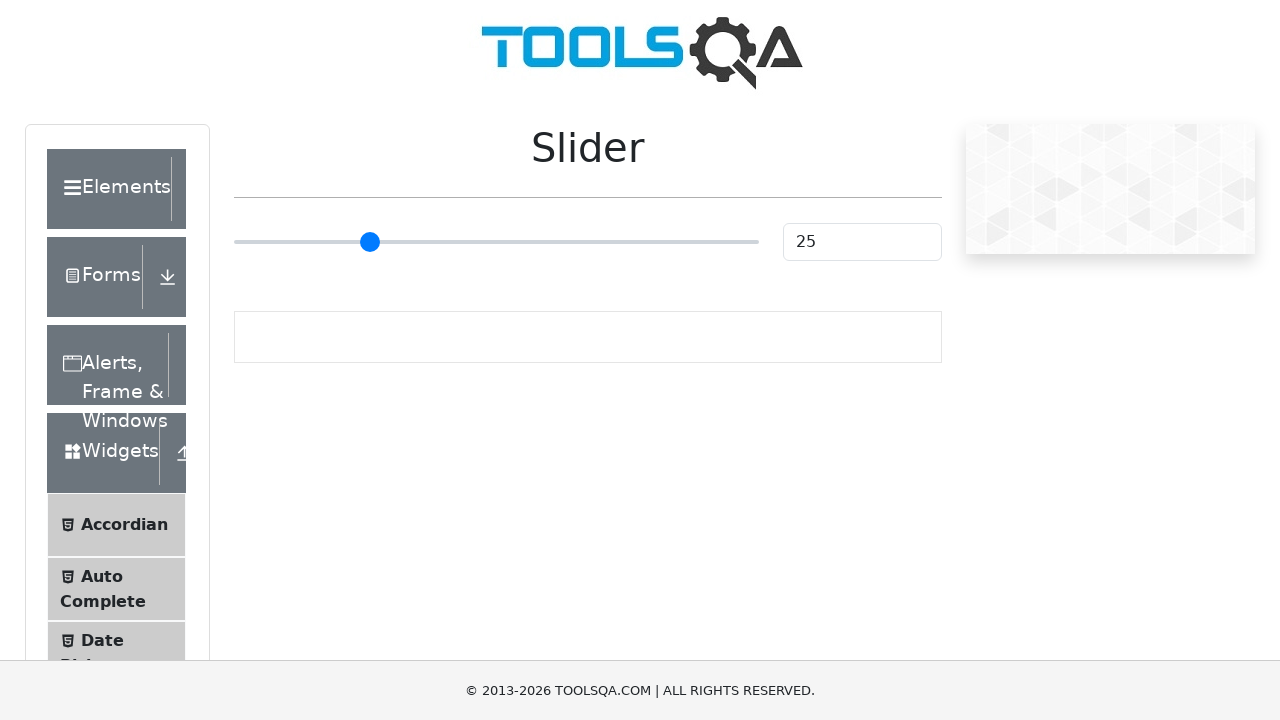

Hovered over slider at position 45 pixels from left edge at (267, 223) on #sliderContainer
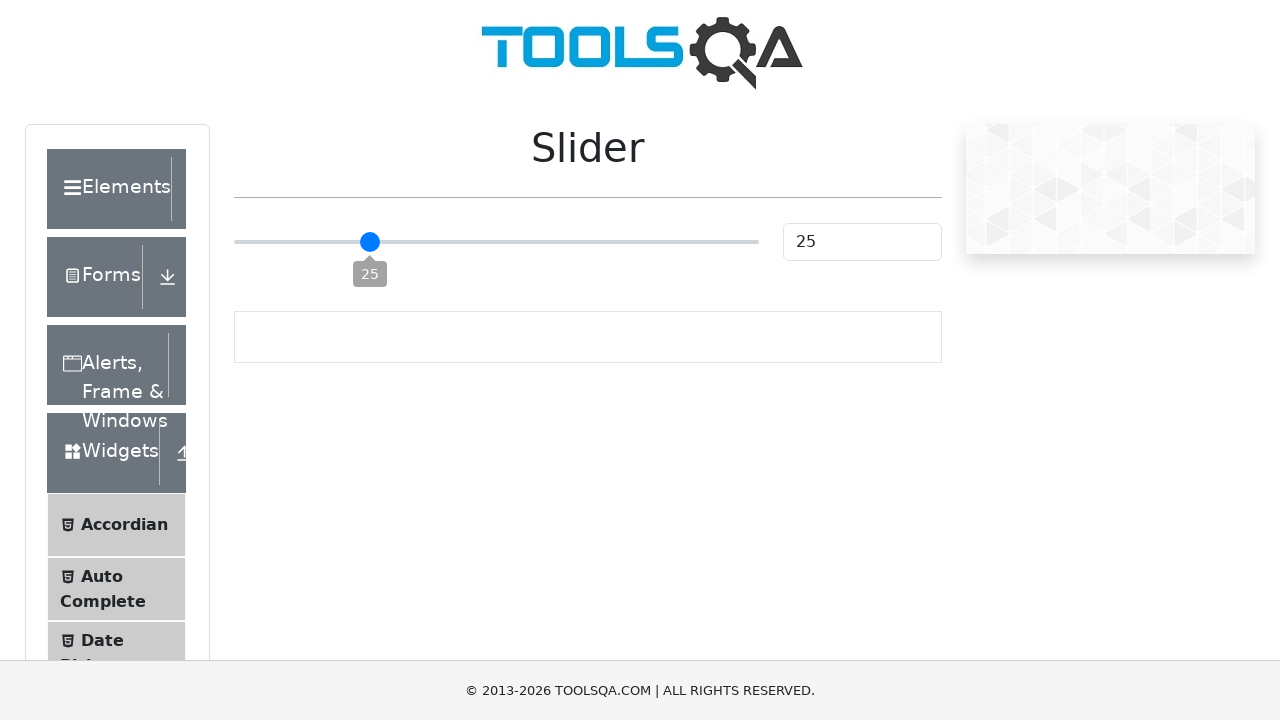

Clicked slider at position 45 pixels from left edge at (267, 223) on #sliderContainer
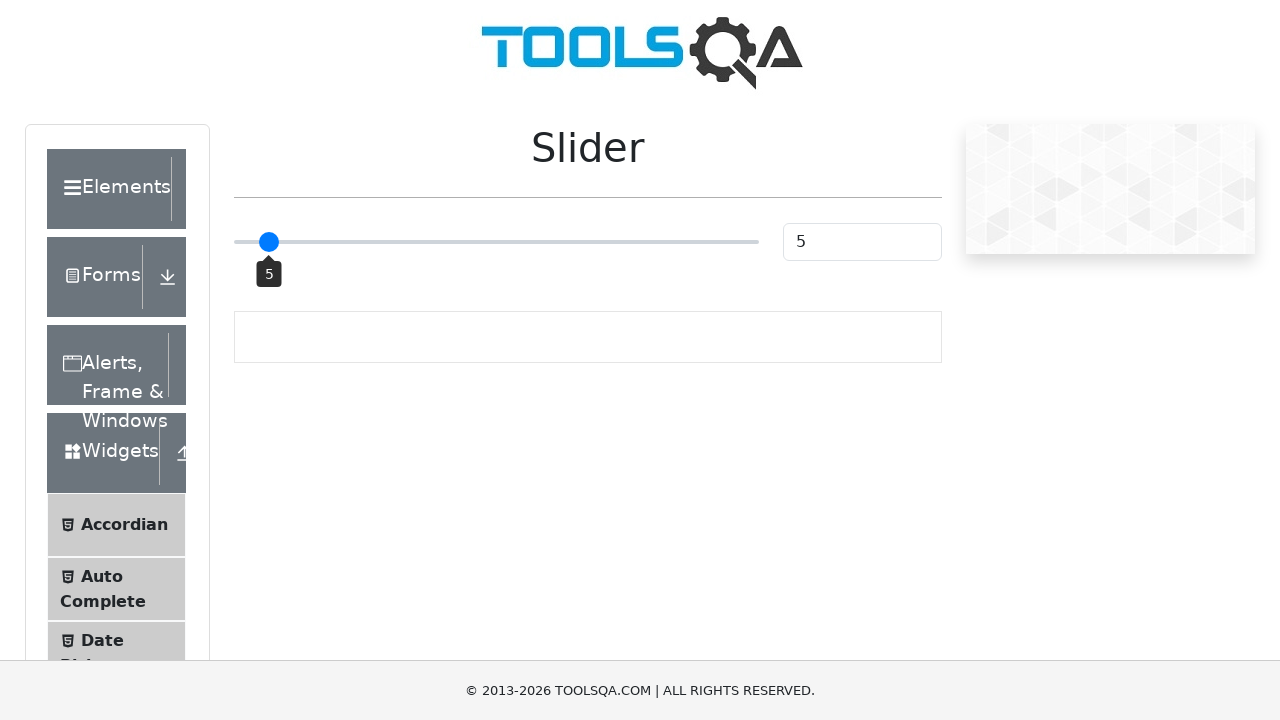

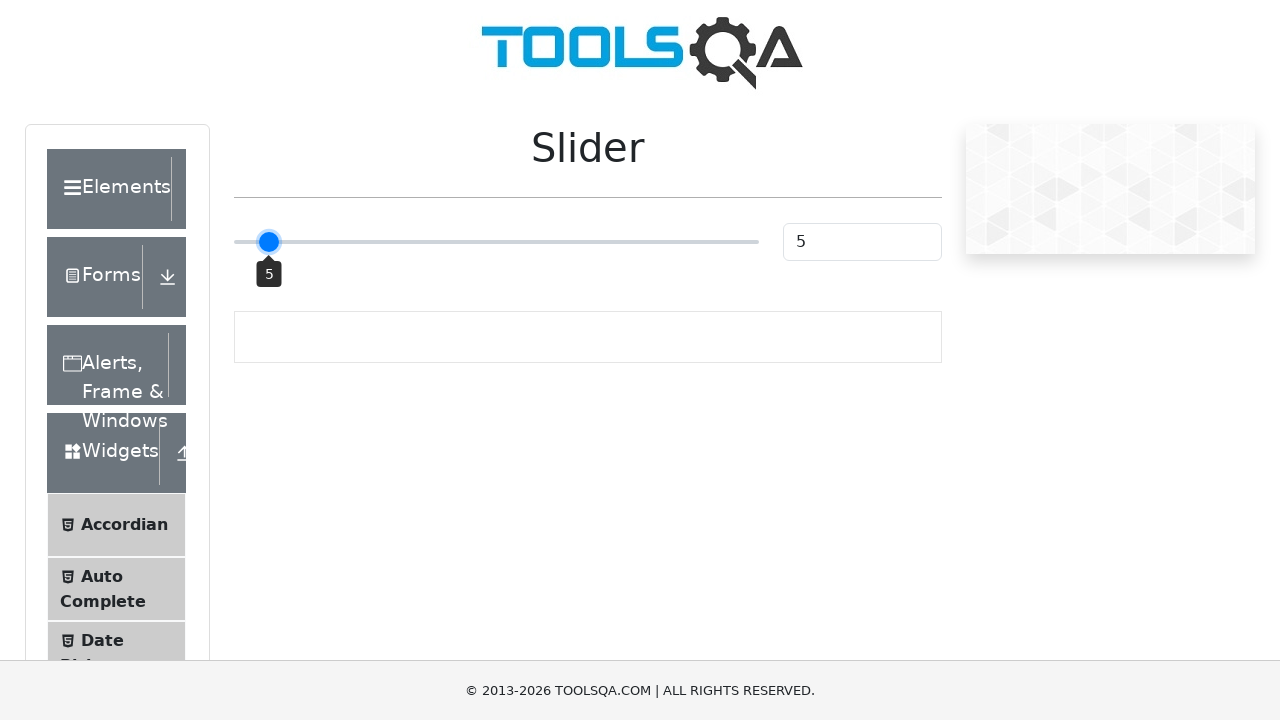